Verifies that clicking the Test Cases button navigates to the Test Cases page on automationexercise.com

Starting URL: https://www.automationexercise.com/

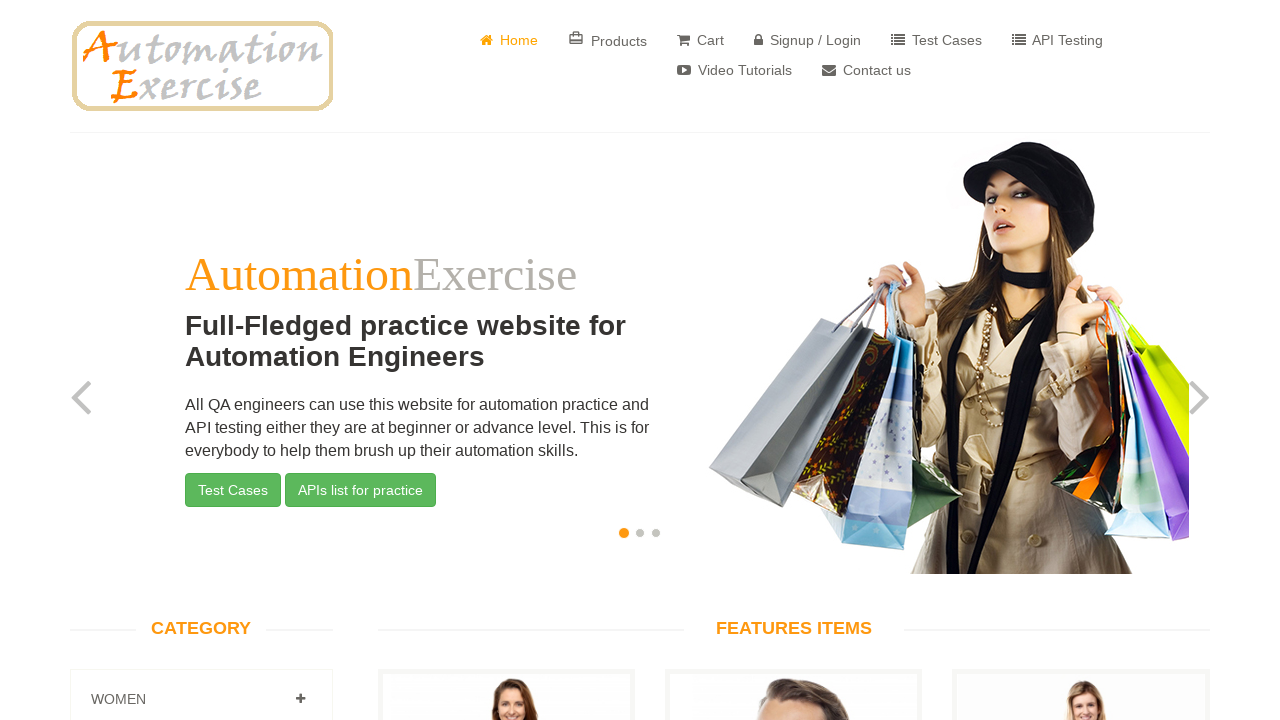

Clicked Test Cases button in navigation at (936, 40) on a[href='/test_cases']
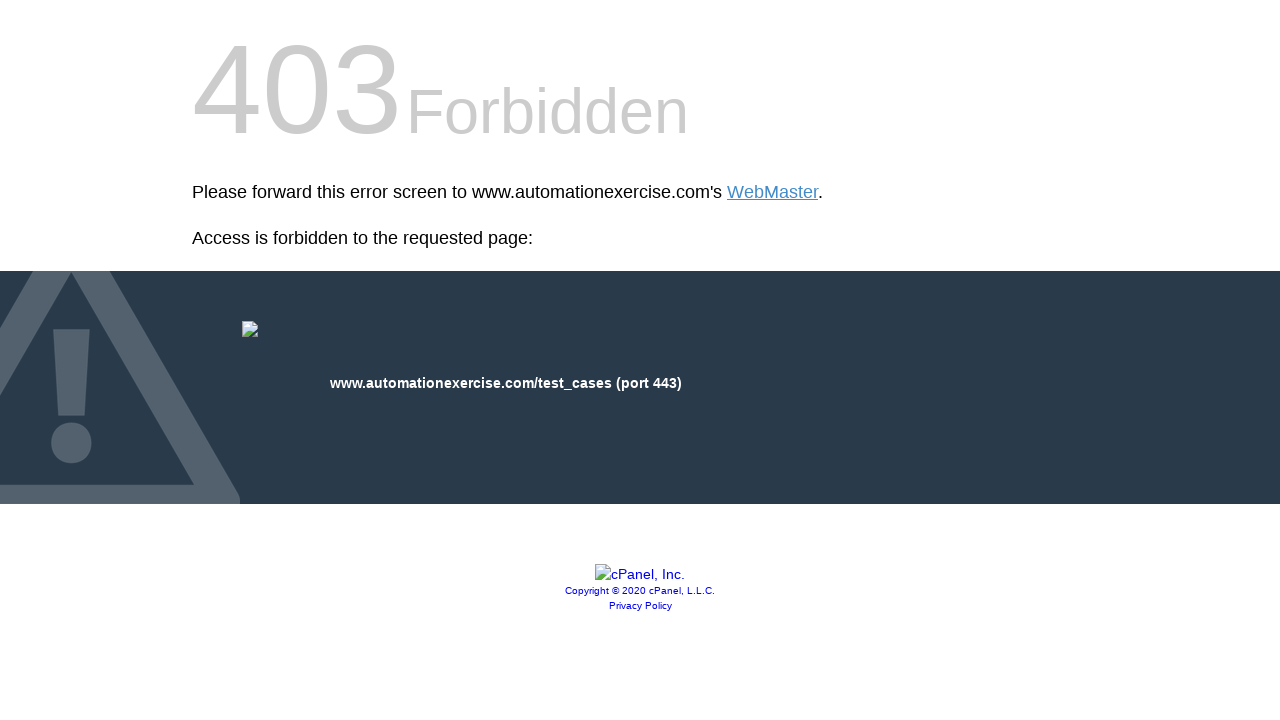

Test Cases page loaded - URL changed to test_cases
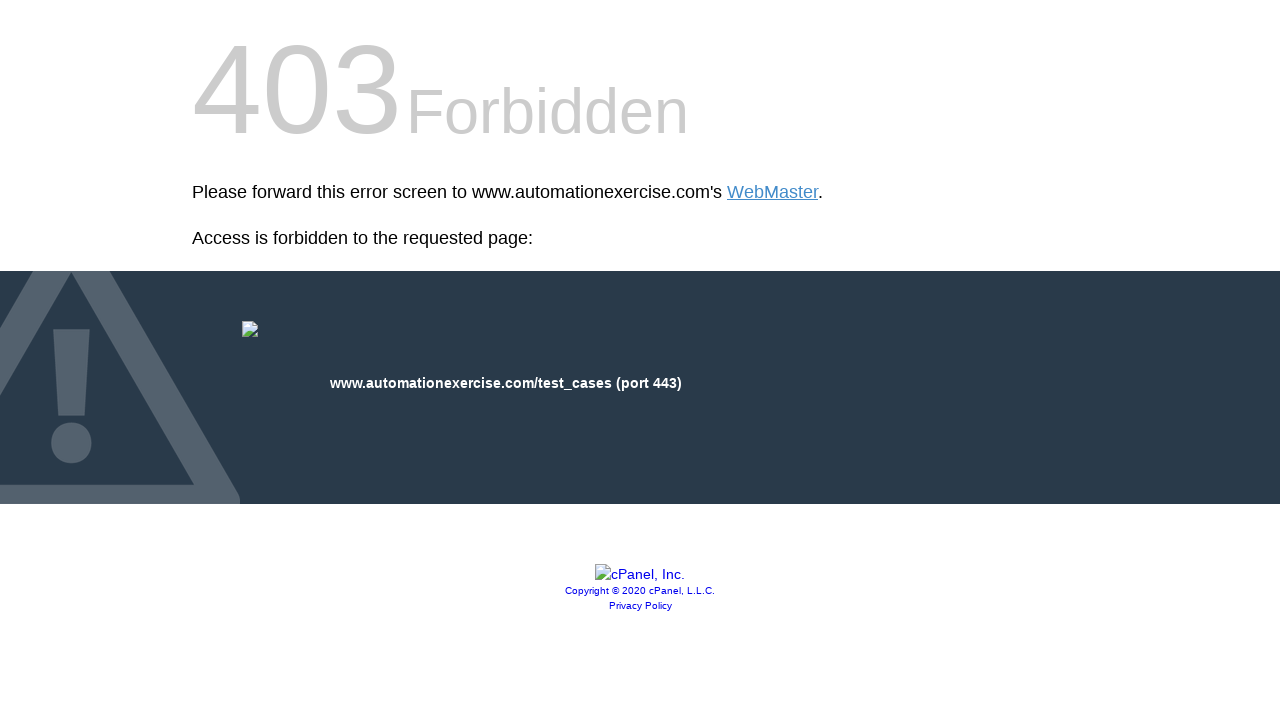

Assertion passed - 'test_cases' found in page URL
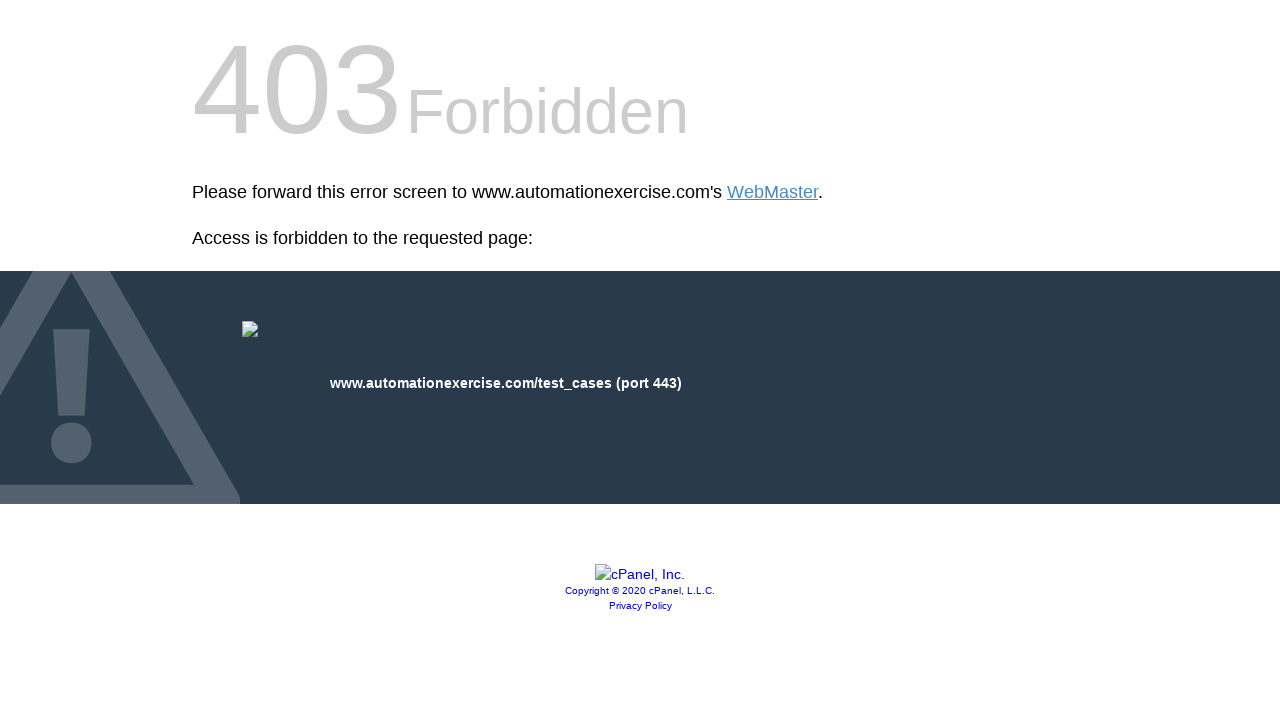

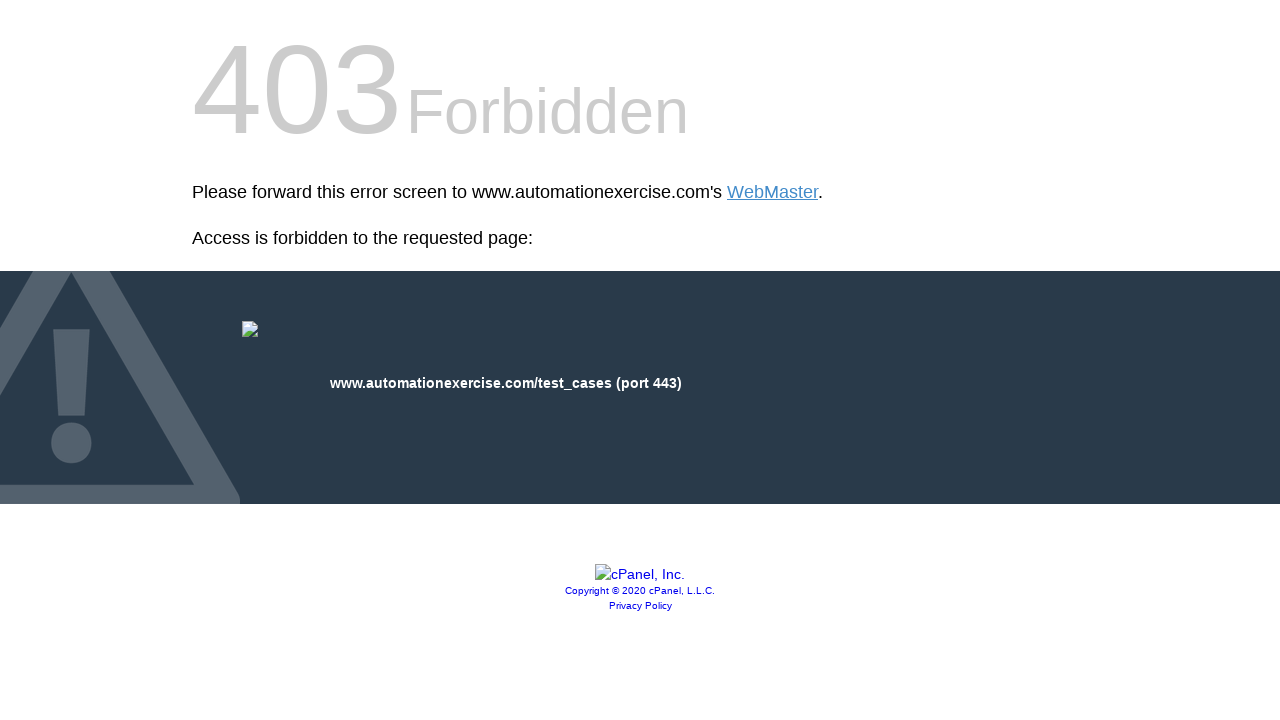